Tests right-click context menu functionality by right-clicking an element, selecting a menu option, and handling the resulting alert

Starting URL: https://swisnl.github.io/jQuery-contextMenu/demo.html

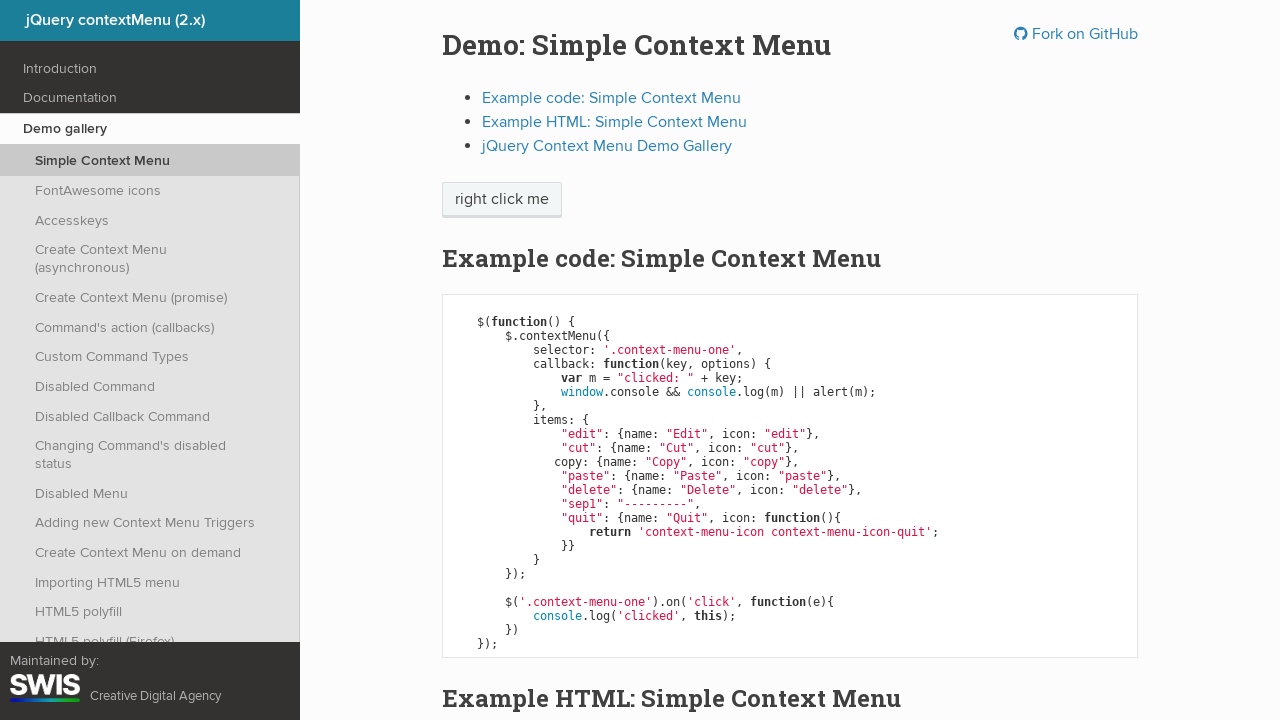

Right-clicked on 'right click me' element to open context menu at (502, 200) on //span[text()='right click me']
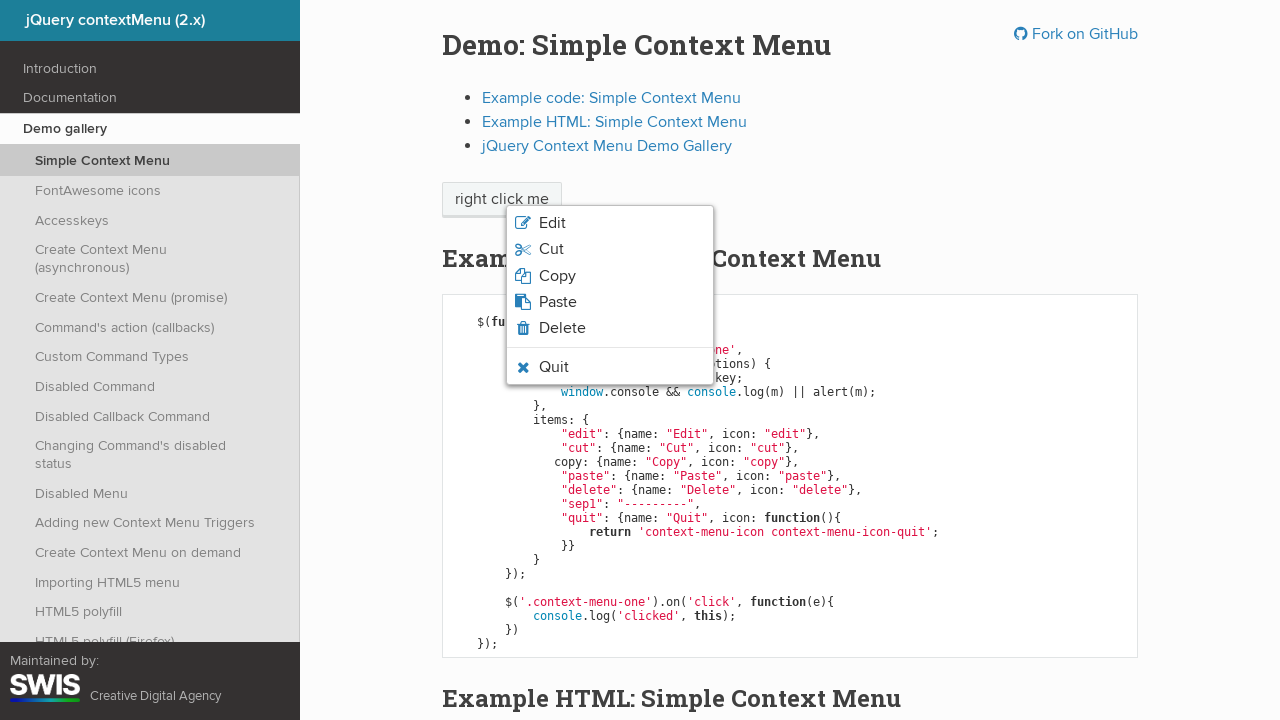

Clicked on 'Paste' option from context menu at (558, 302) on xpath=//span[text()='Paste']
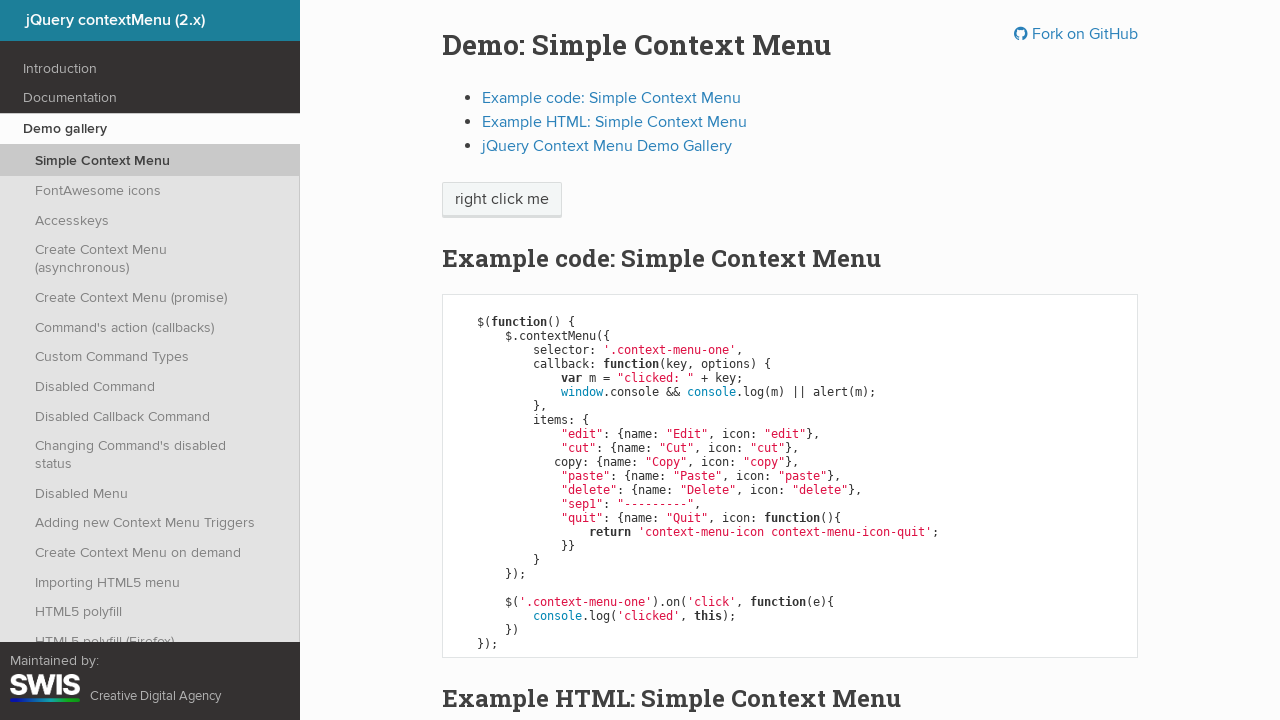

Set up dialog handler to accept alert
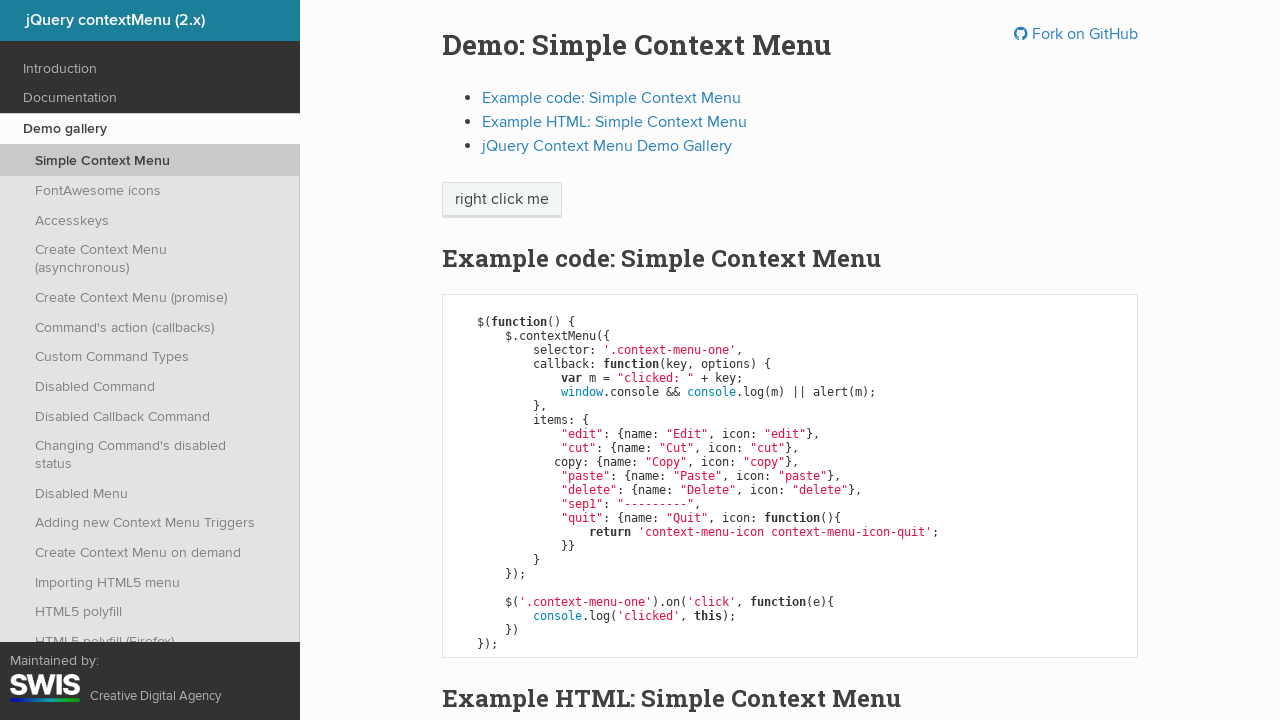

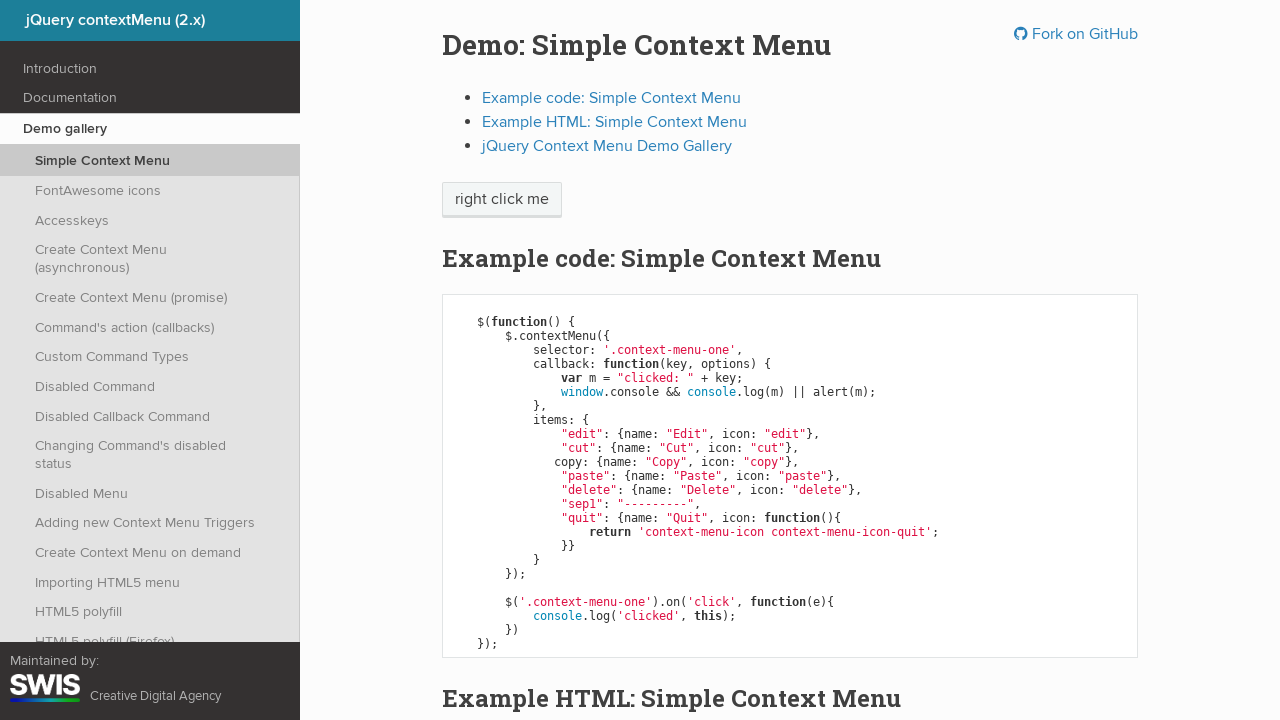